Tests e-commerce functionality by adding products to cart and proceeding to checkout

Starting URL: https://rahulshettyacademy.com/seleniumPractise/#/

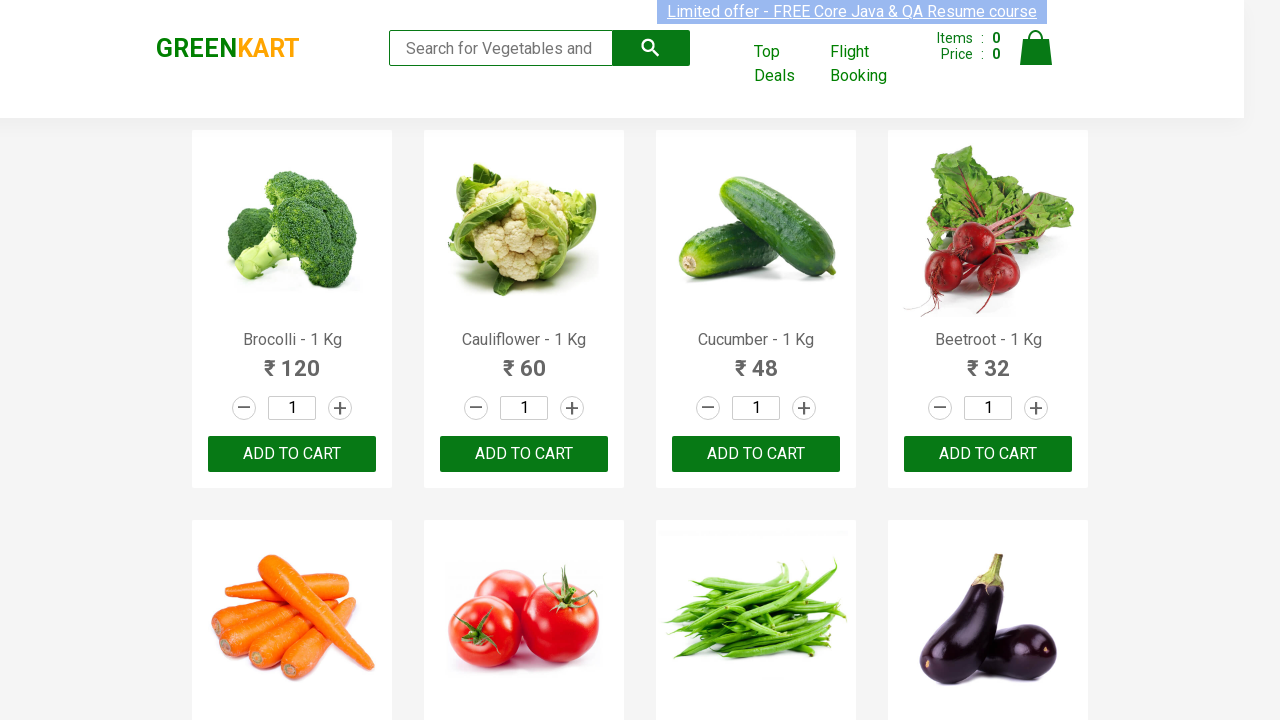

Clicked add to cart button for first product at (292, 454) on (//div[@class="product-action"])[1]
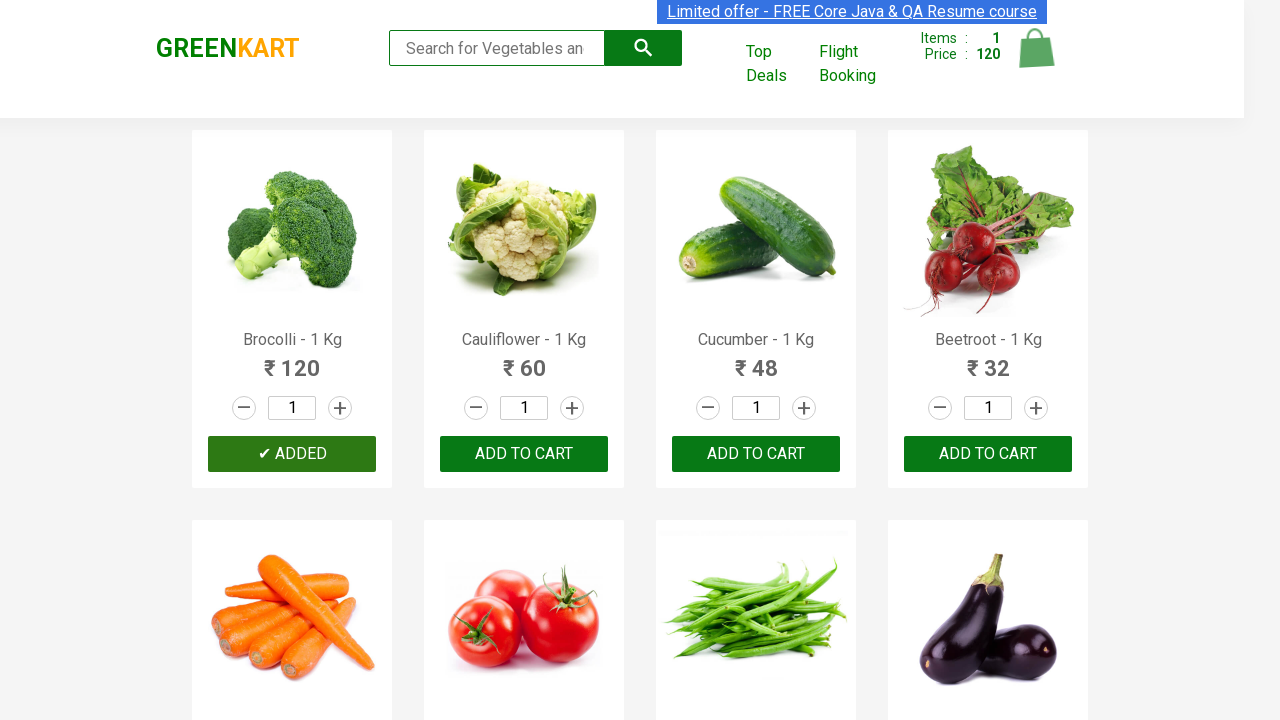

Clicked add to cart button for second product at (524, 454) on (//div[@class="product-action"])[2]
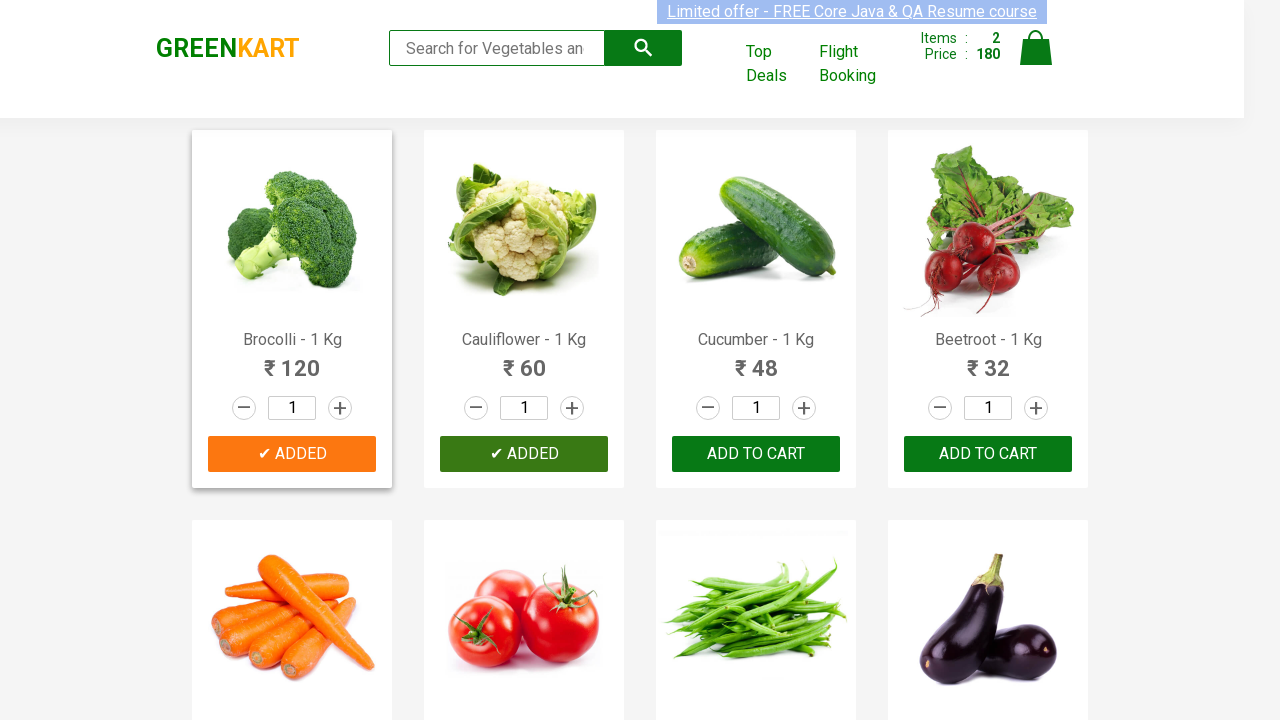

Clicked cart icon to view cart at (1036, 48) on img[alt="Cart"]
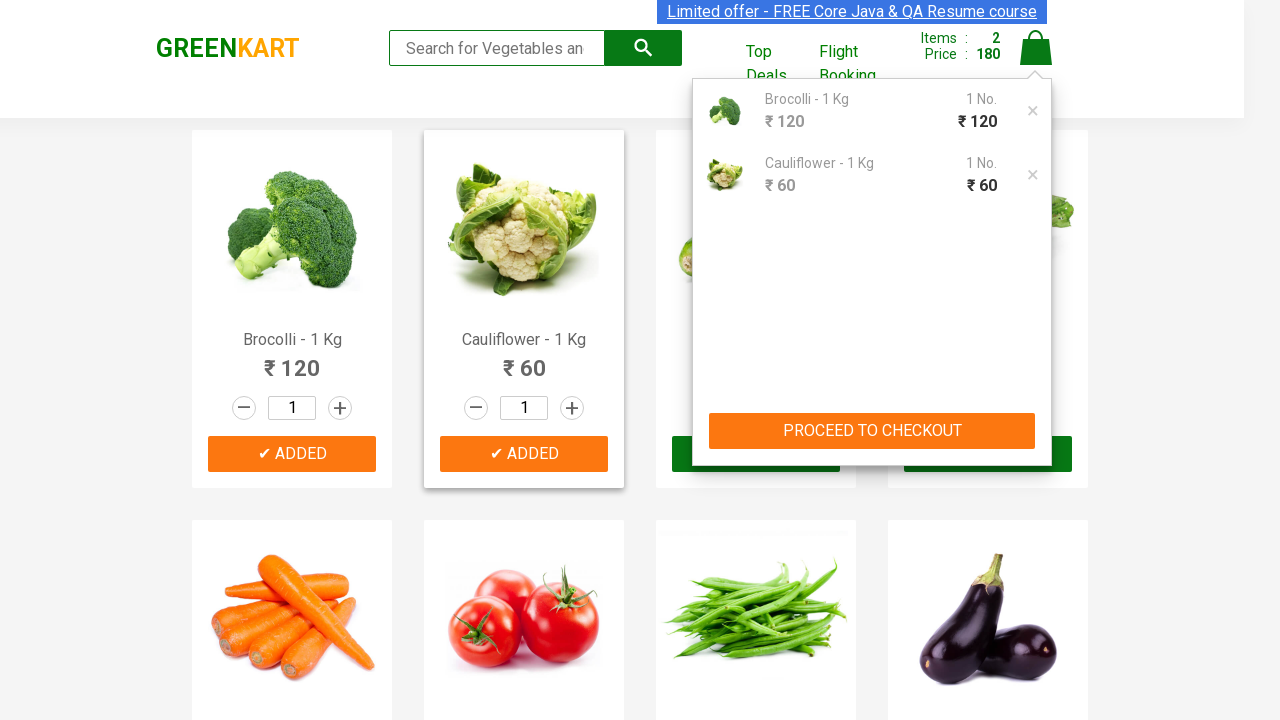

Clicked proceed to checkout button at (872, 431) on text="PROCEED TO CHECKOUT"
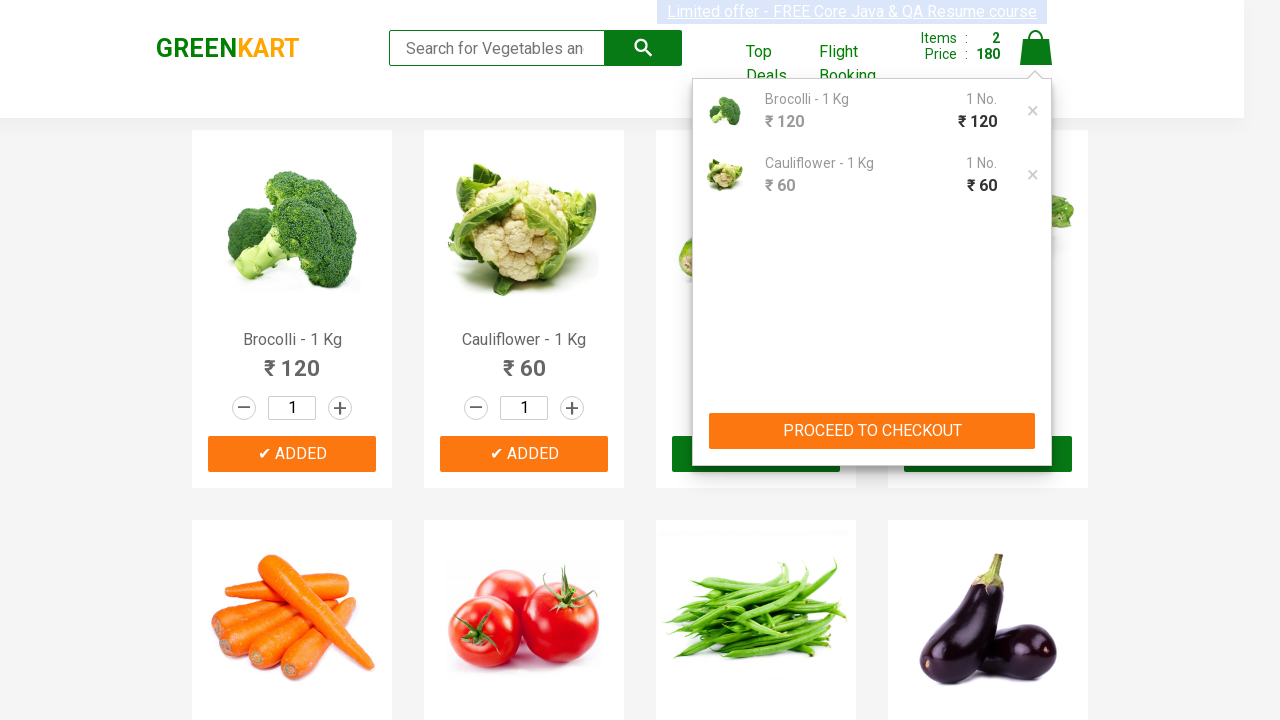

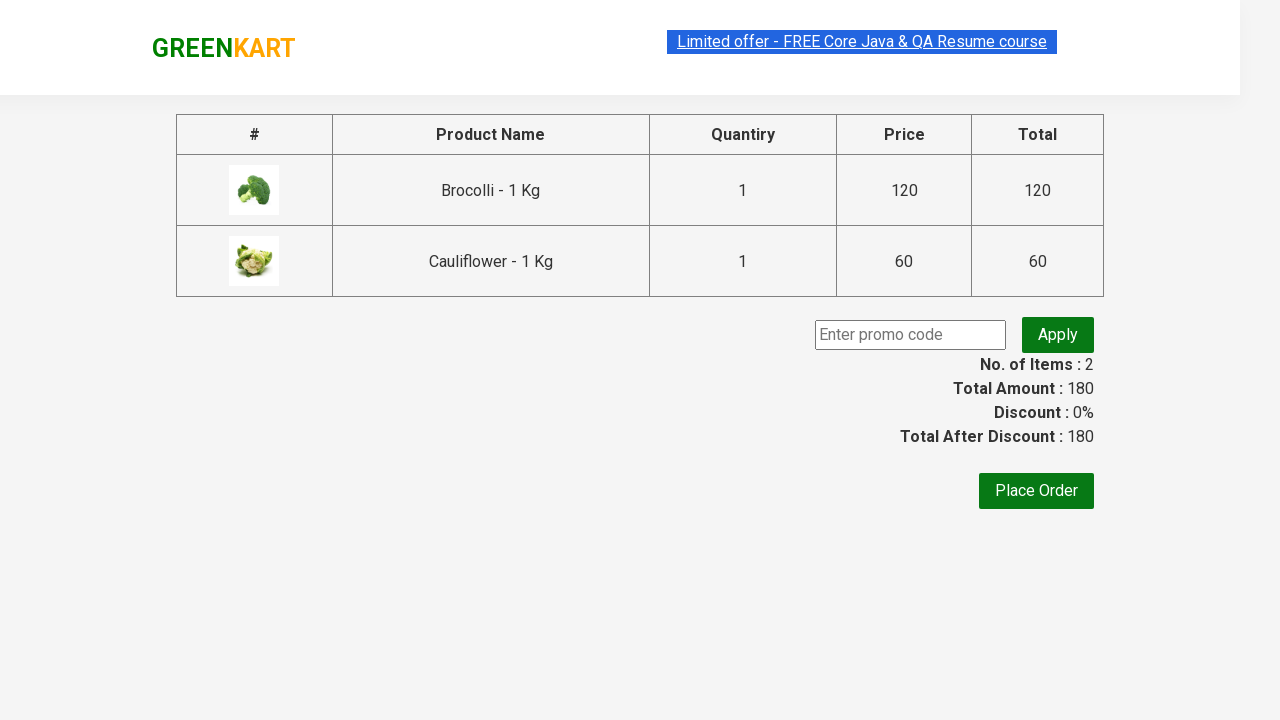